Tests drag and drop functionality on jQueryUI demo page by dragging an element and dropping it onto a target droppable area within an iframe

Starting URL: https://jqueryui.com/droppable/

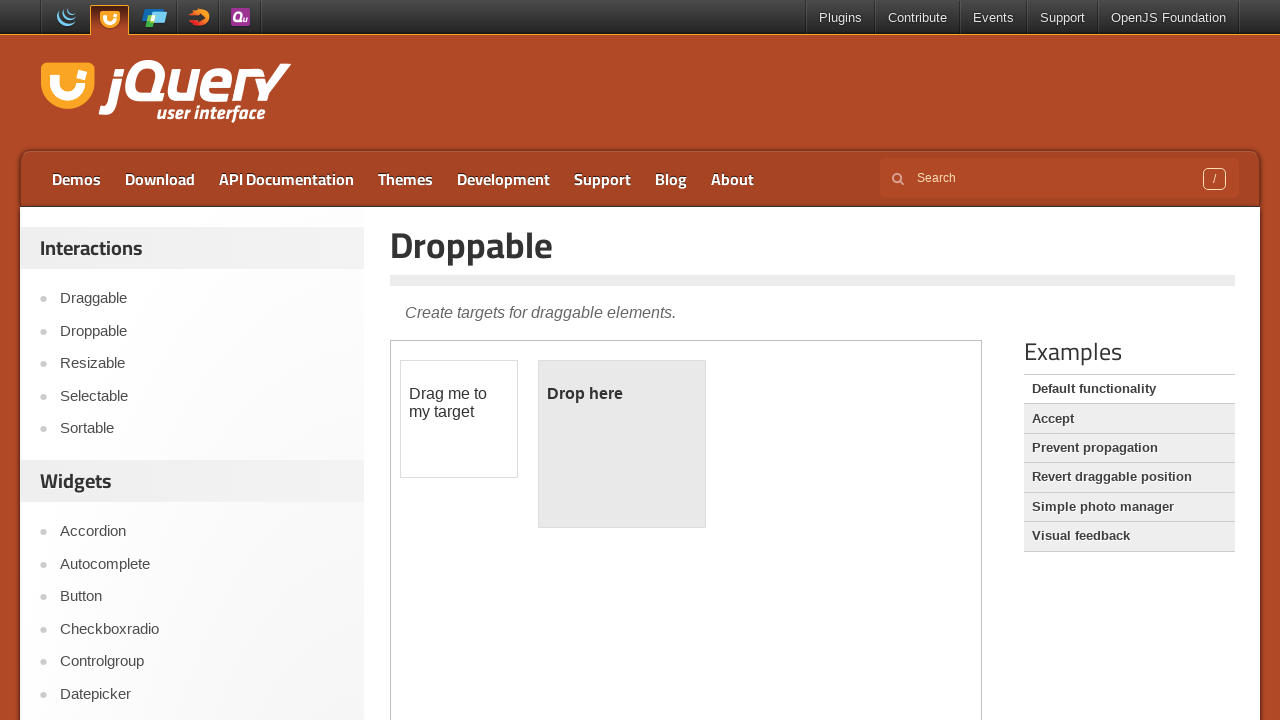

Navigated to jQueryUI droppable demo page
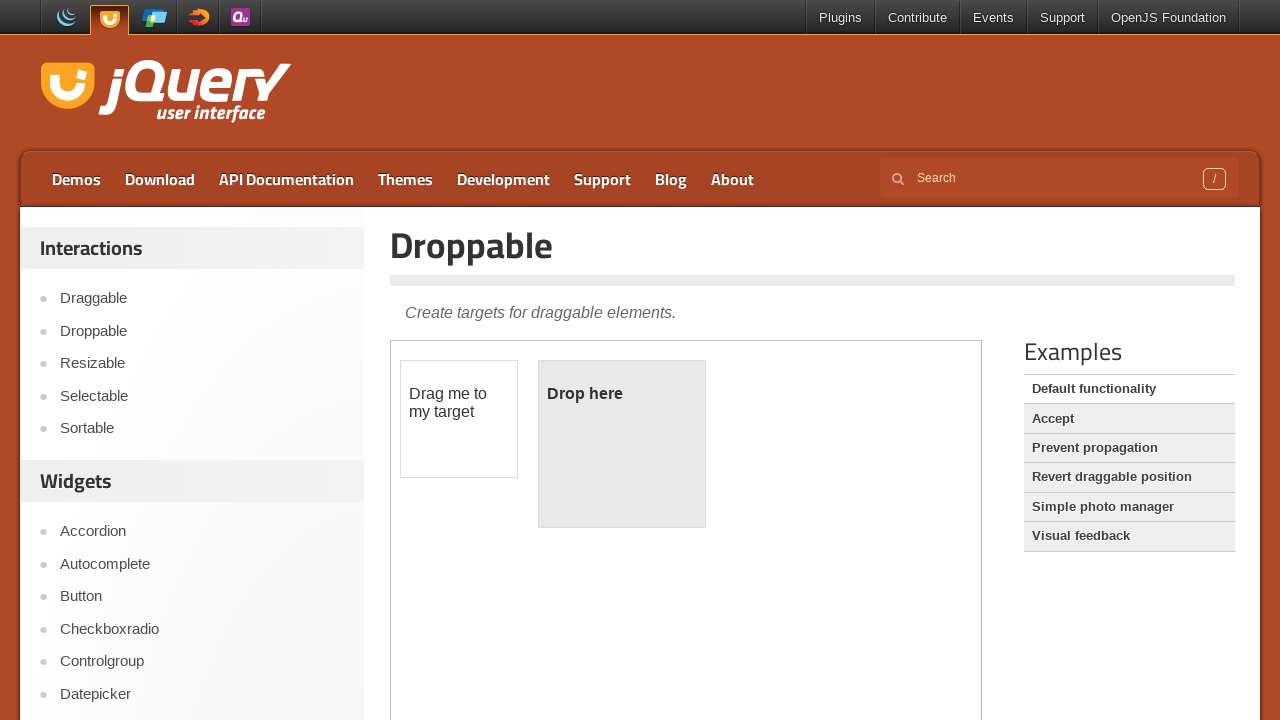

Located and switched to iframe containing drag and drop elements
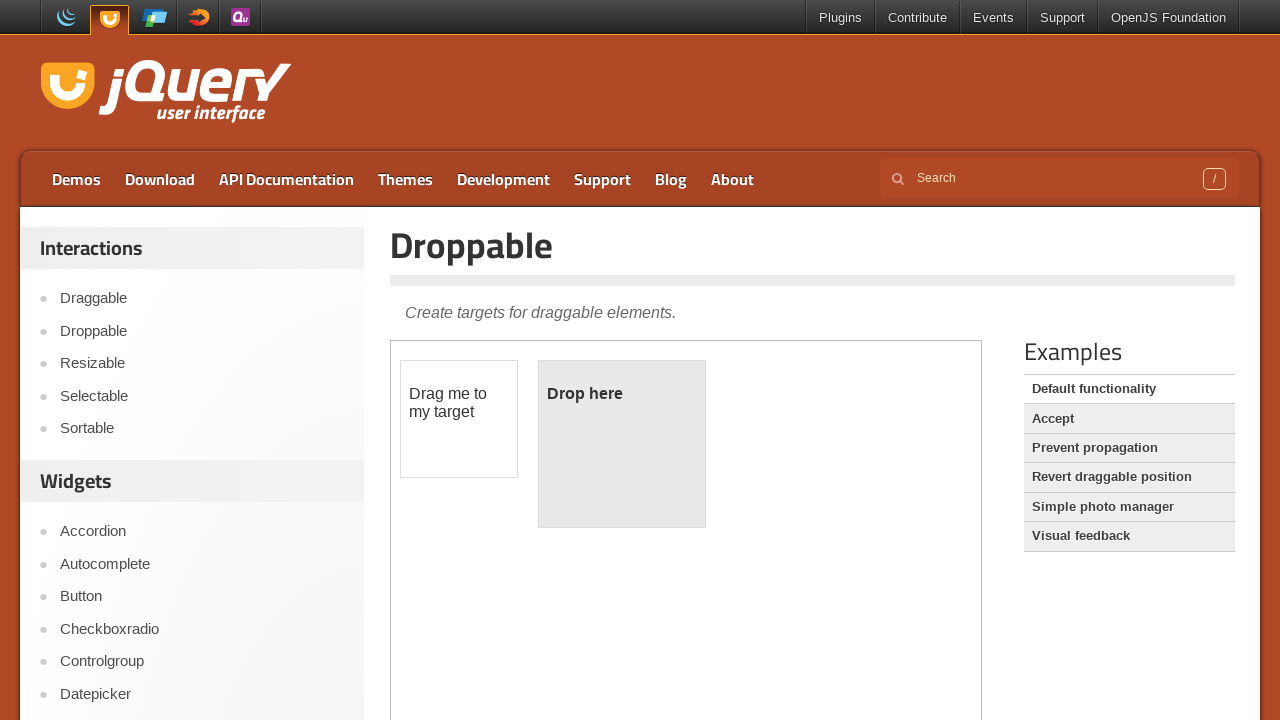

Located draggable element with id 'draggable'
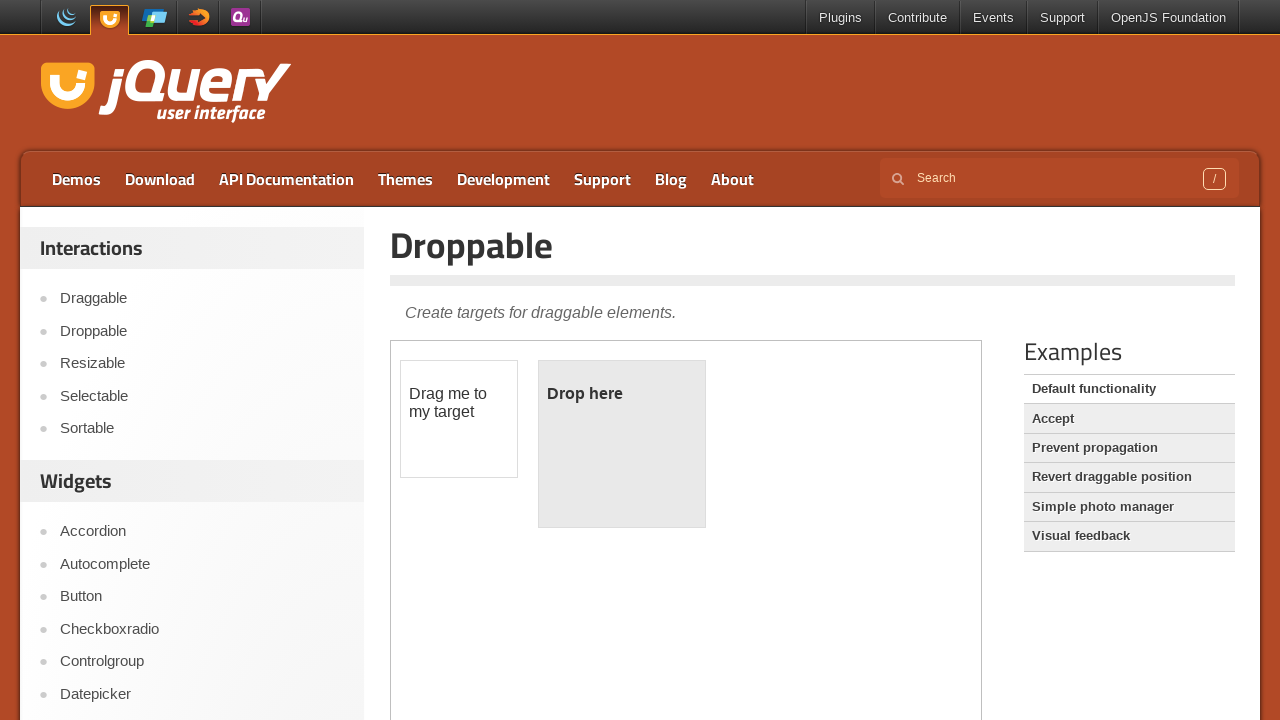

Located droppable target element with id 'droppable'
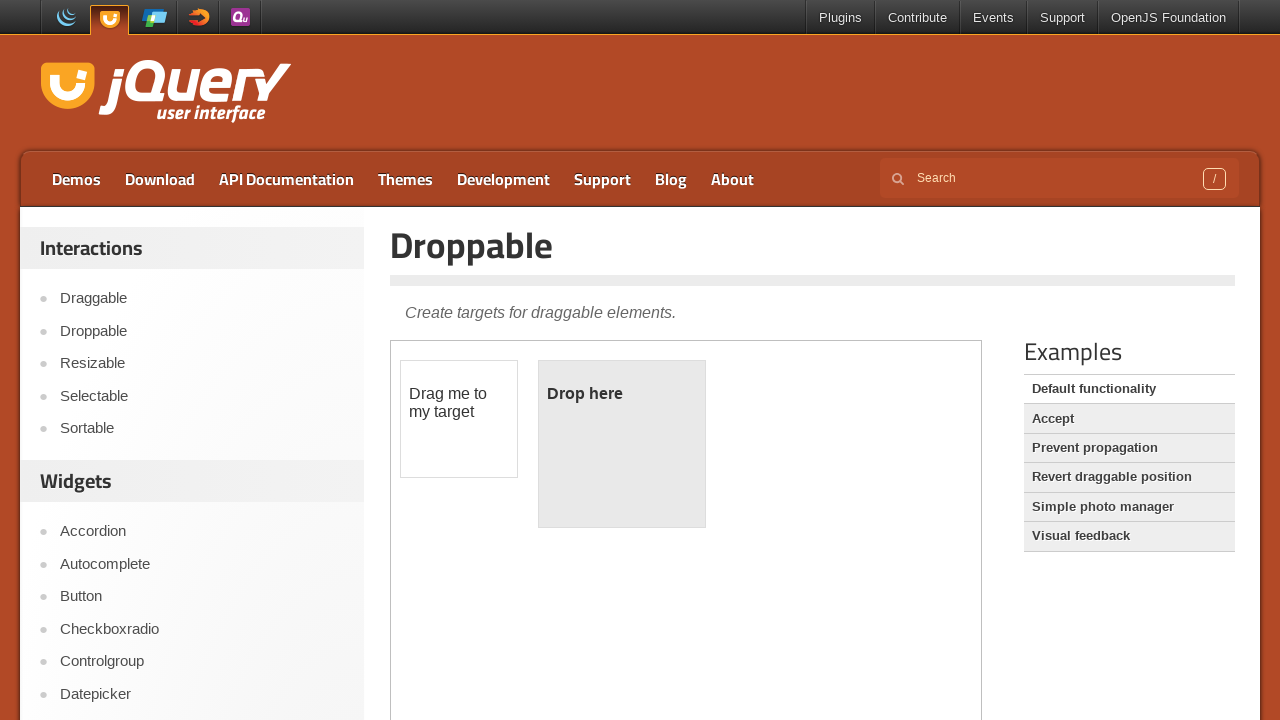

Dragged element and dropped it onto the droppable target at (622, 444)
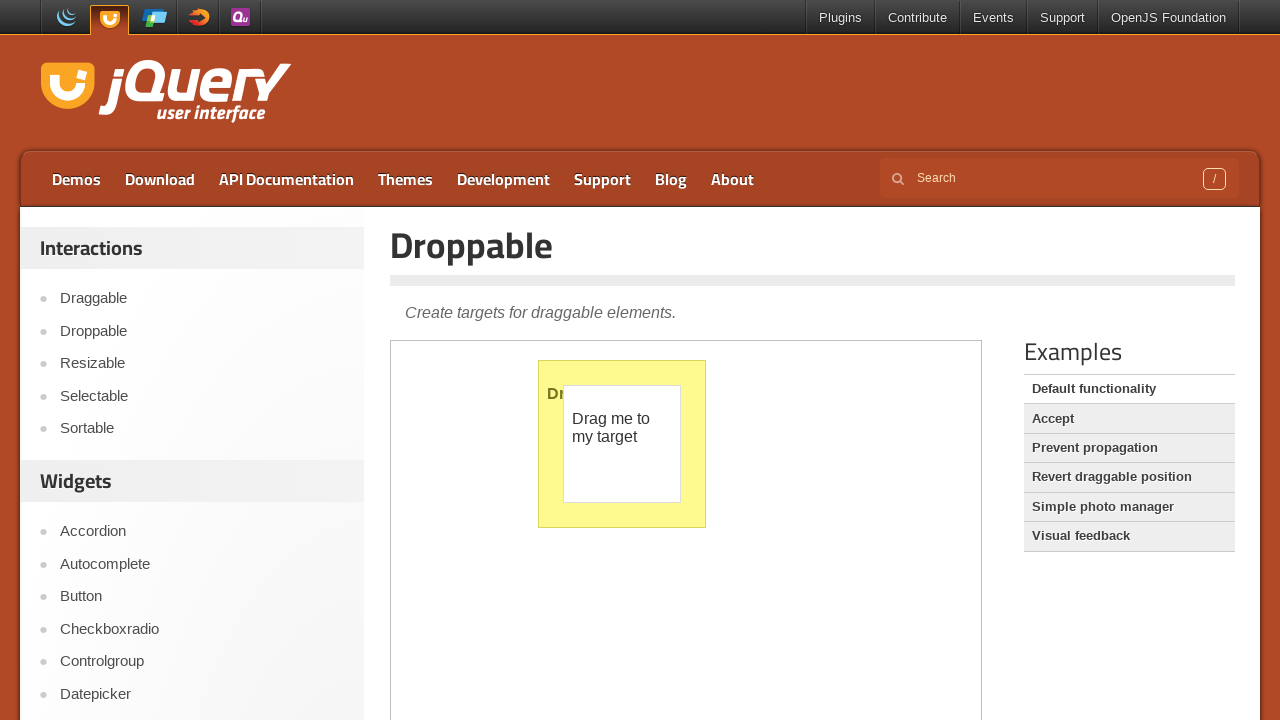

Verified drop was successful - droppable element now has ui-state-highlight class
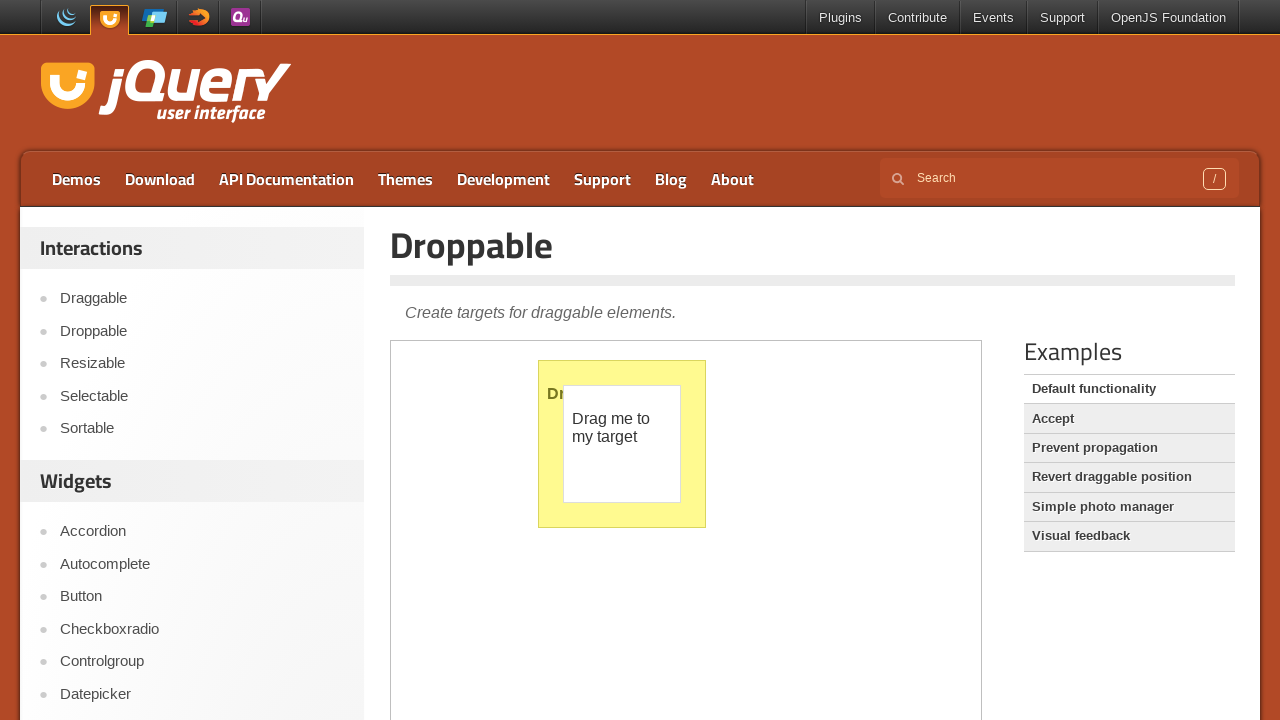

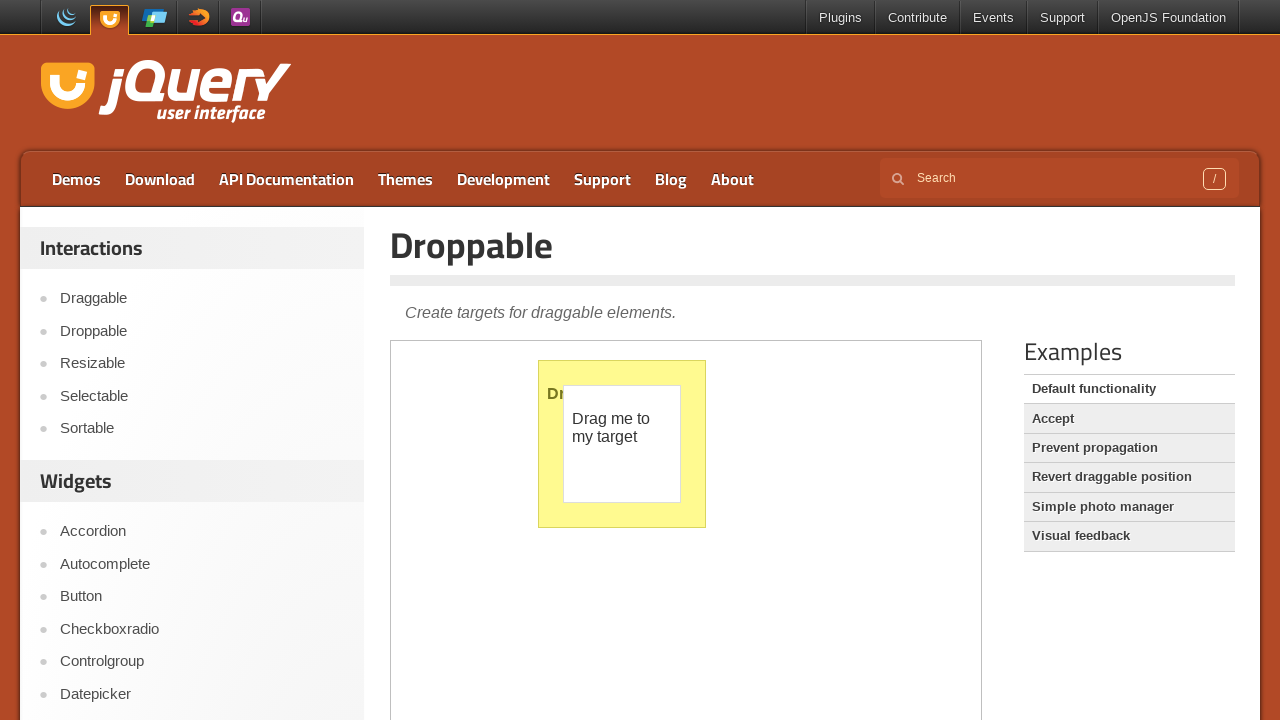